Tests form submission by filling username and password fields and clicking login button

Starting URL: https://the-internet.herokuapp.com/login

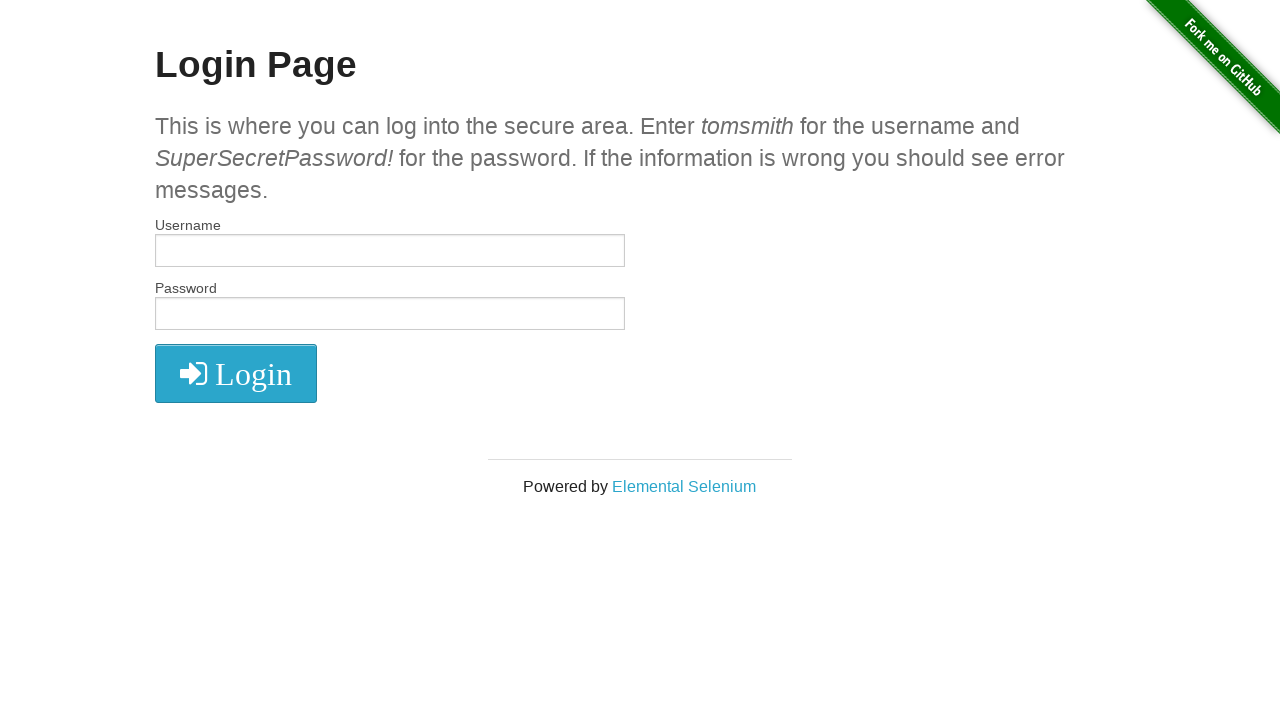

Filled username field with 'tomsmith' on input#username
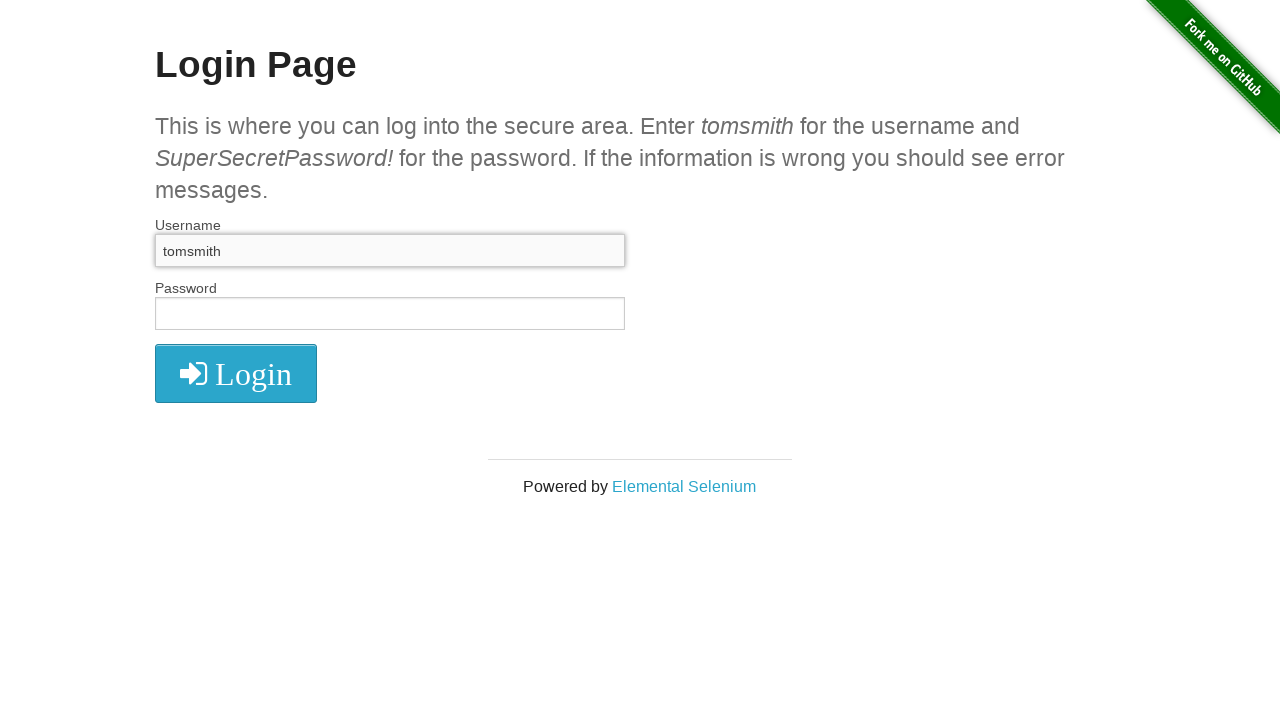

Filled password field with 'SuperSecretPassword!' on input#password
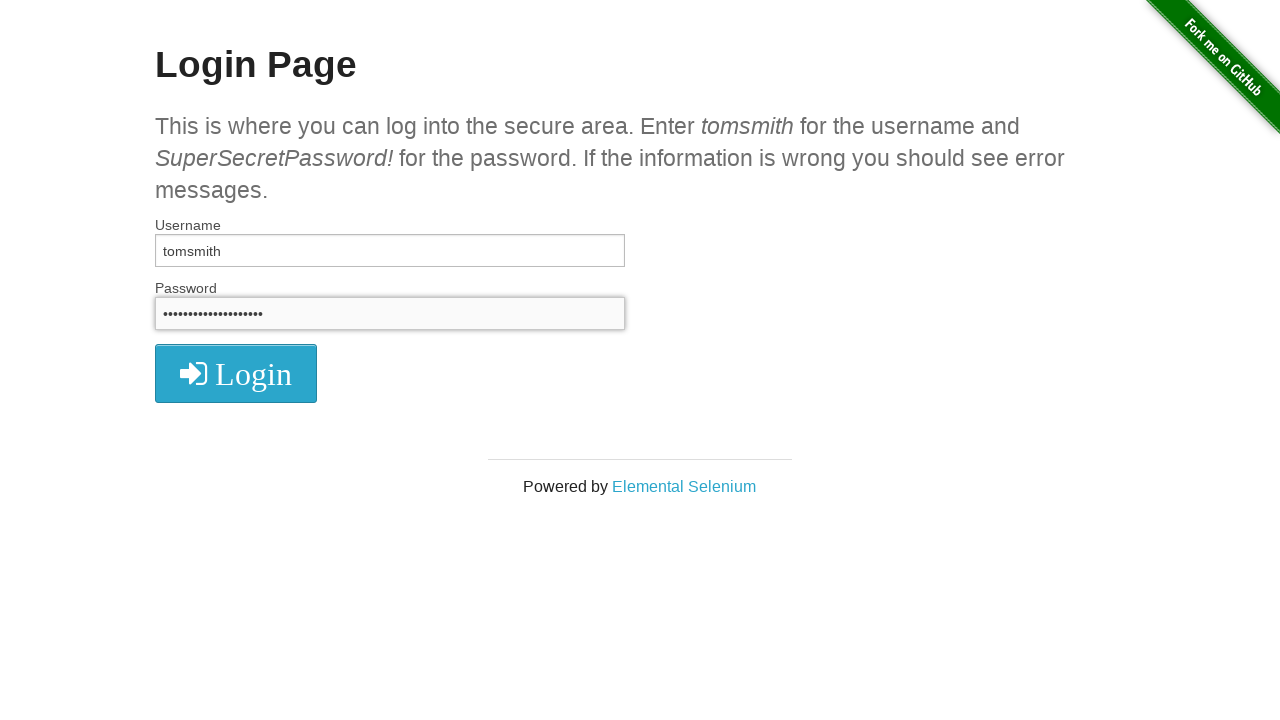

Clicked login button to submit form at (236, 374) on i.fa.fa-2x.fa-sign-in
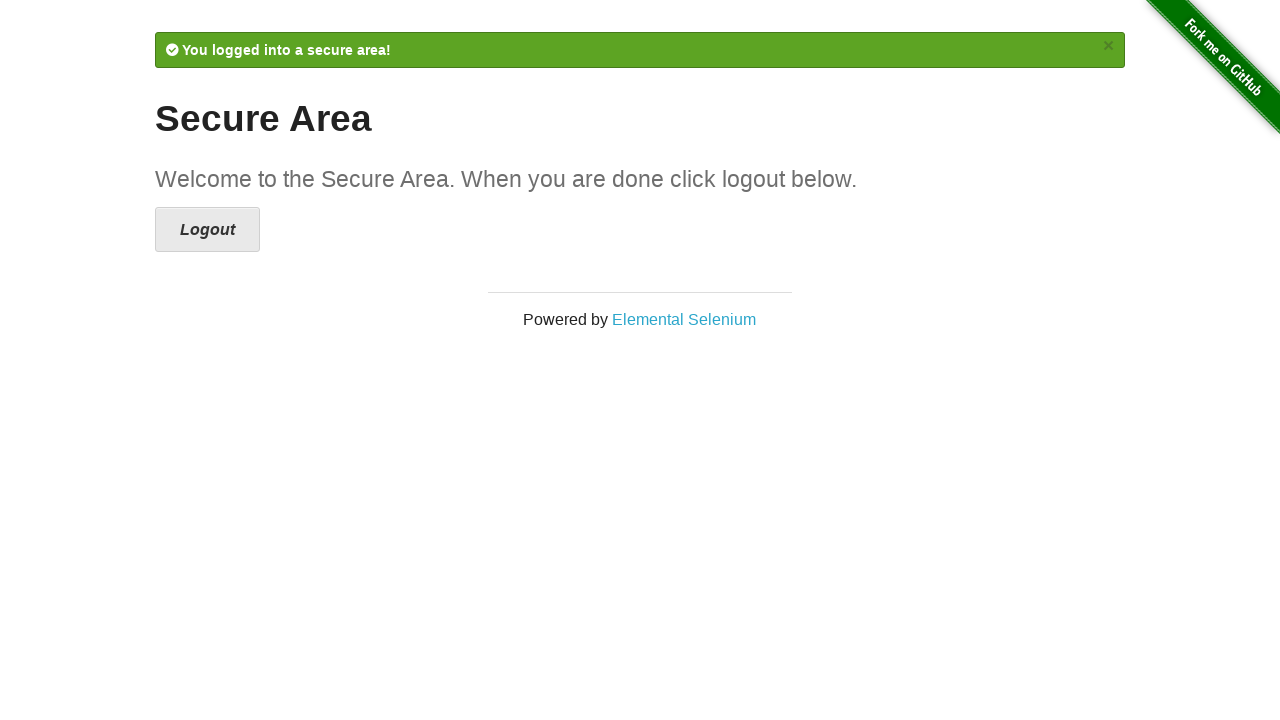

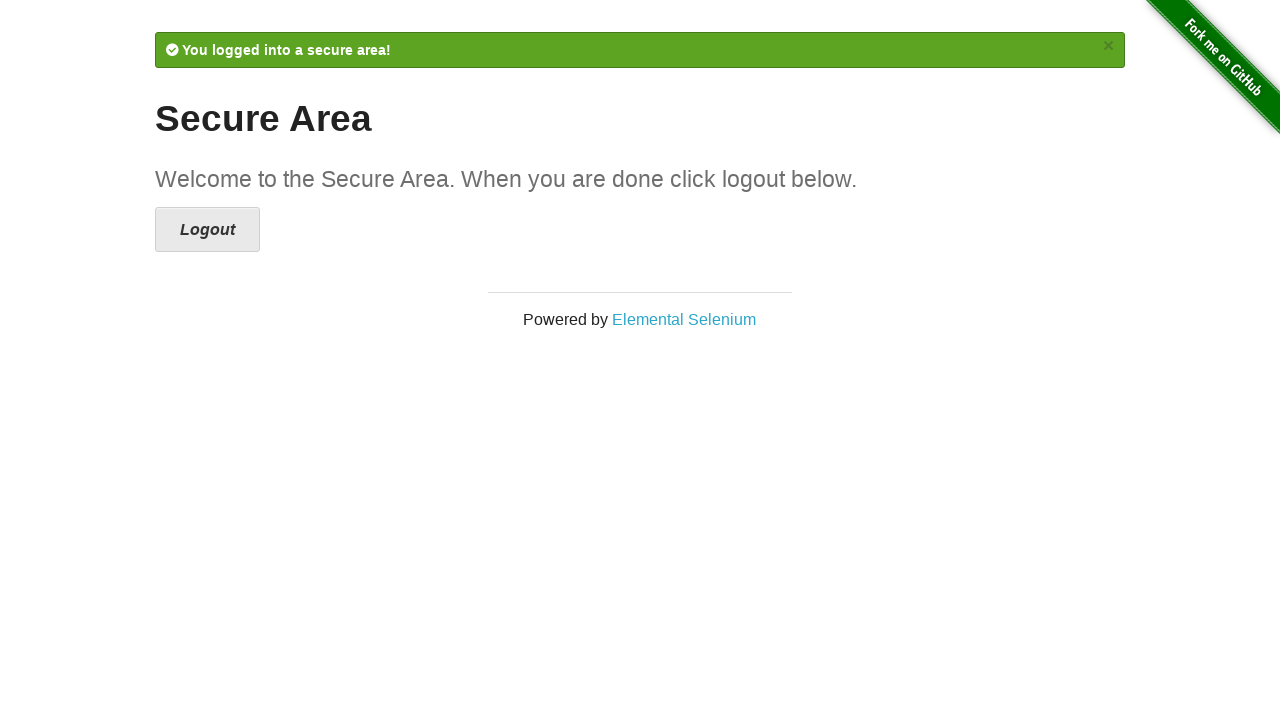